Navigates to siliconelabs.com website and verifies the page loads by checking the title

Starting URL: http://siliconelabs.com

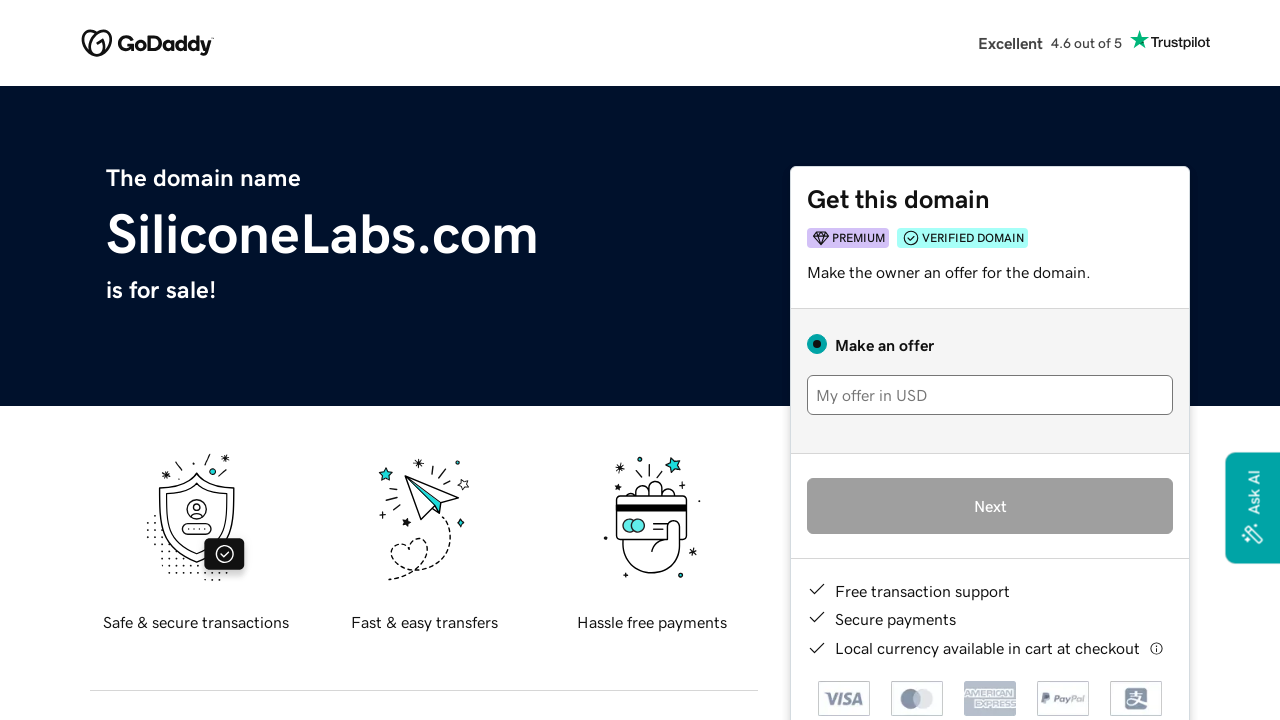

Navigated to http://siliconelabs.com
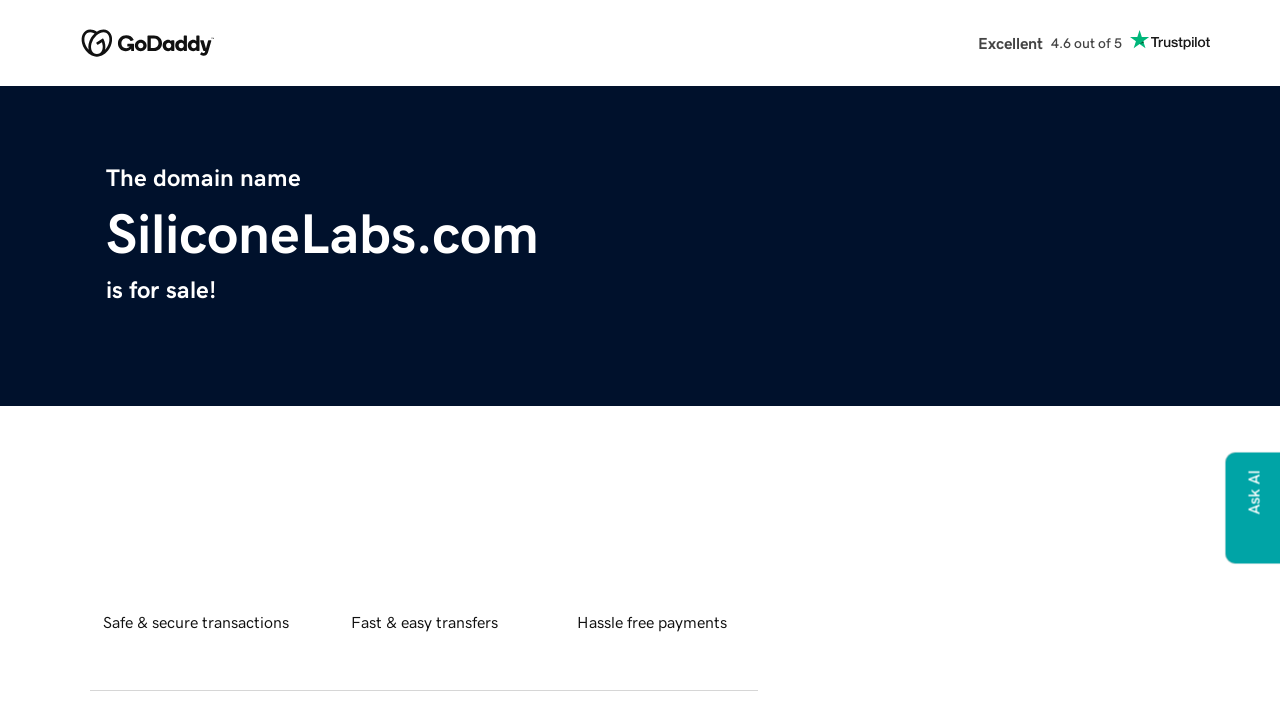

Retrieved page title: siliconelabs.com
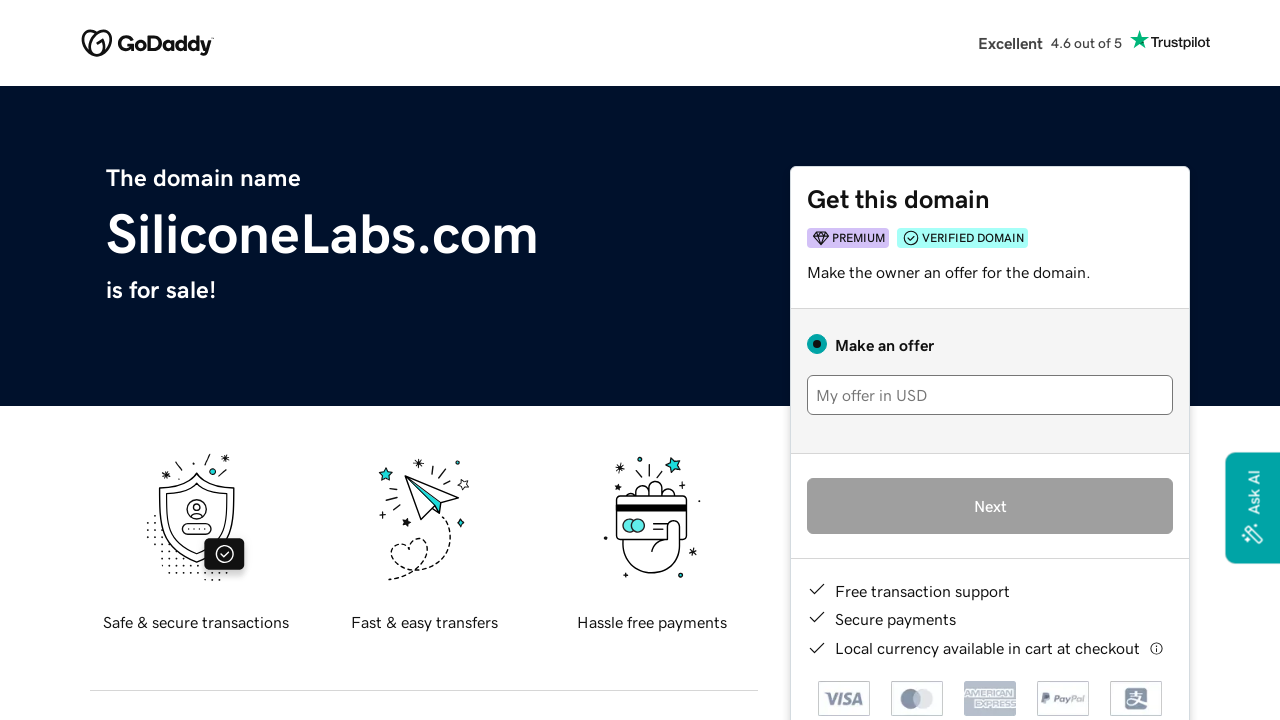

Printed page title to console
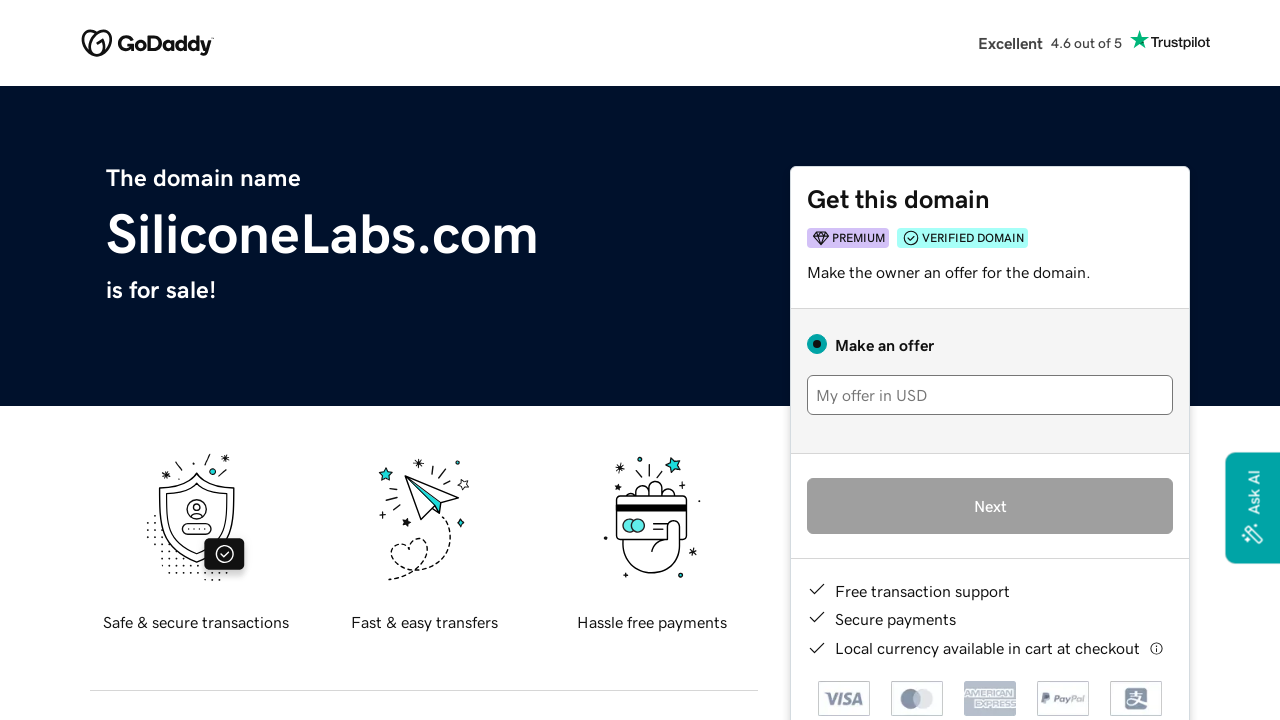

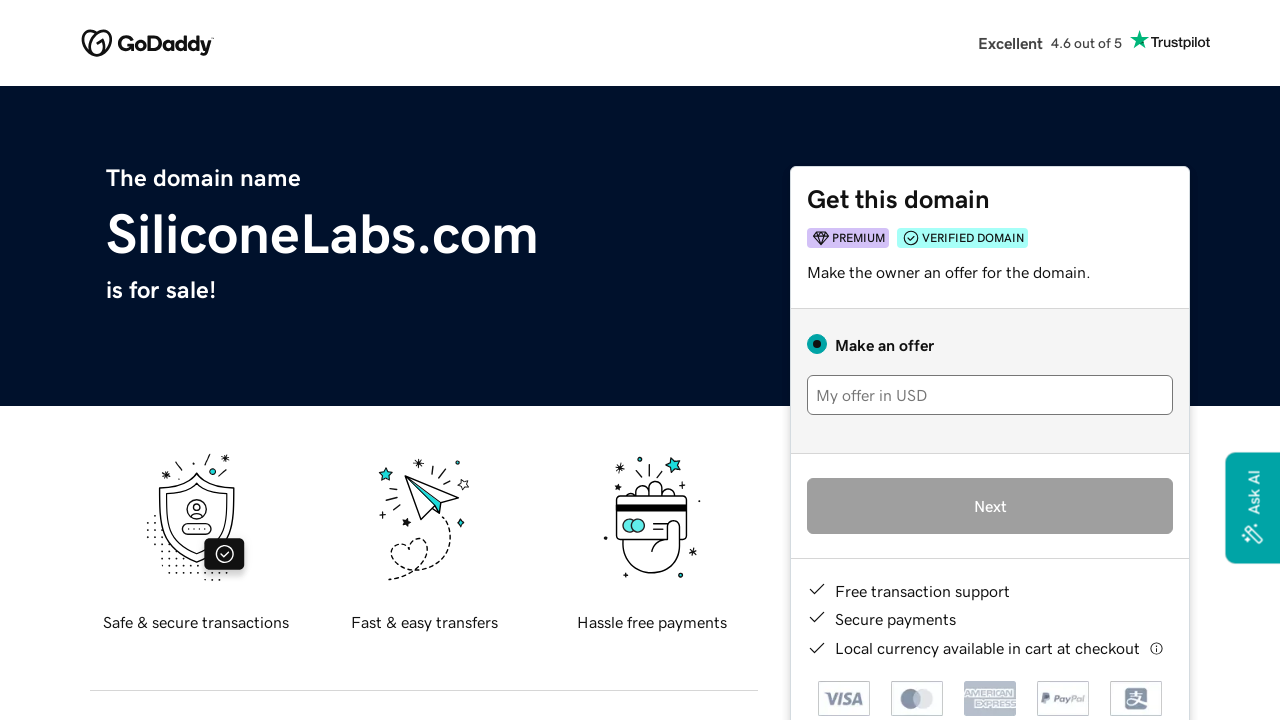